Tests selecting an option from a dropdown by iterating through option elements and clicking the one with matching text, then verifies the selection was made correctly.

Starting URL: https://the-internet.herokuapp.com/dropdown

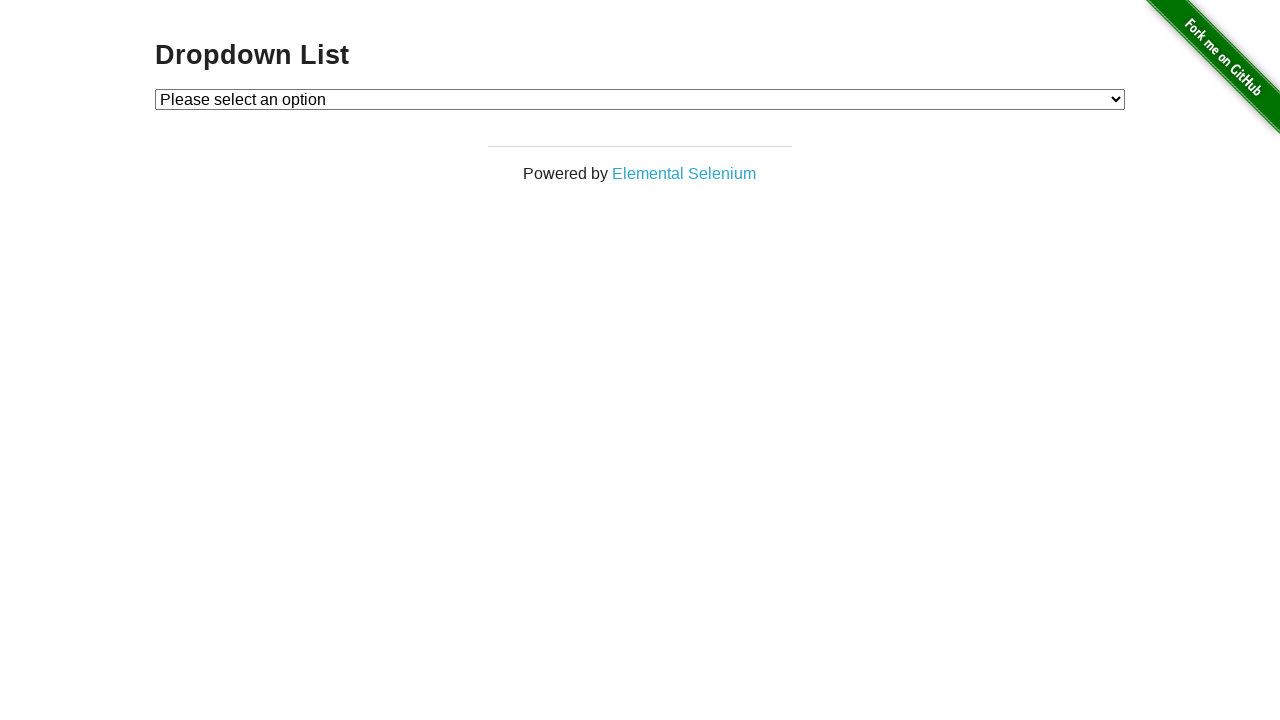

Dropdown element loaded and is visible
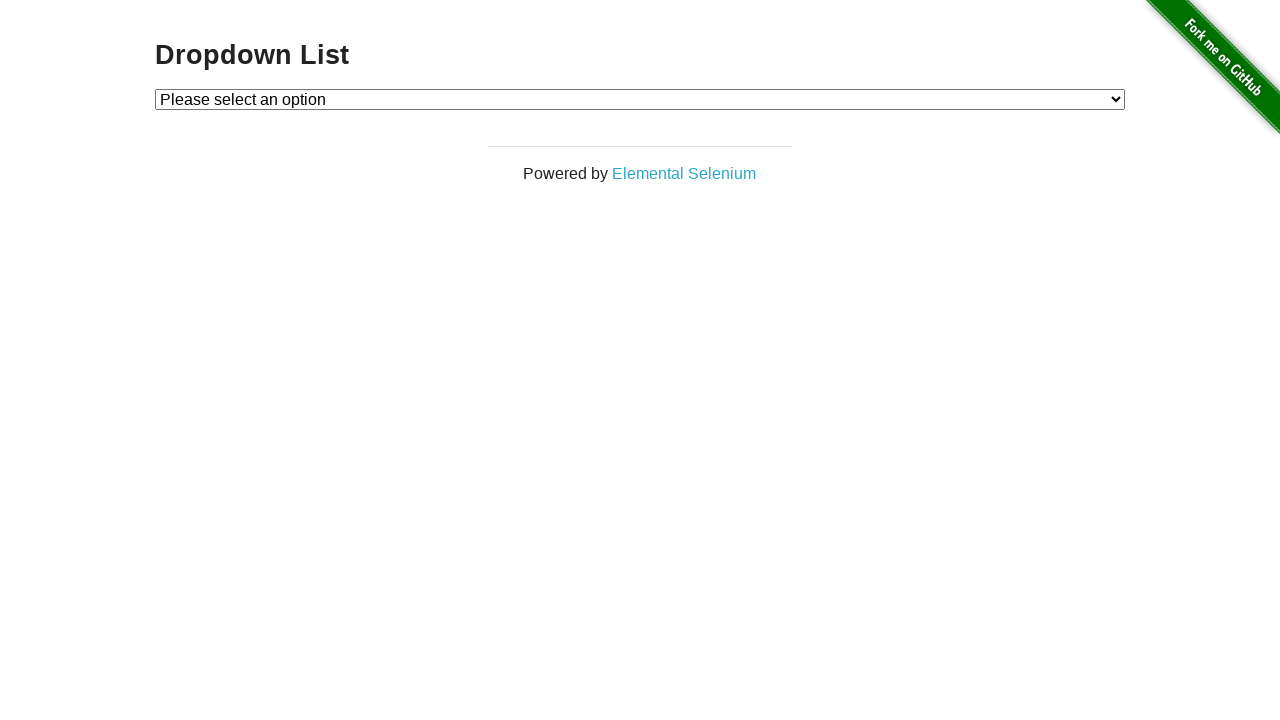

Selected 'Option 1' from the dropdown on #dropdown
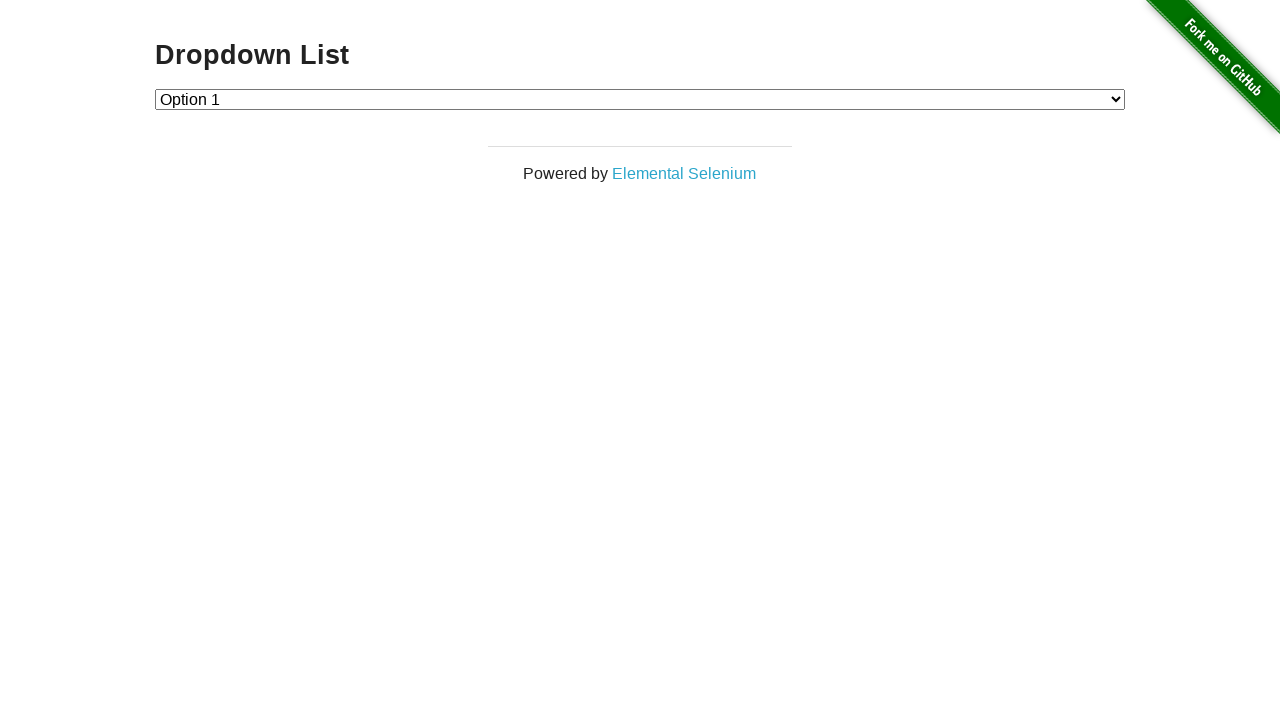

Retrieved the selected dropdown value
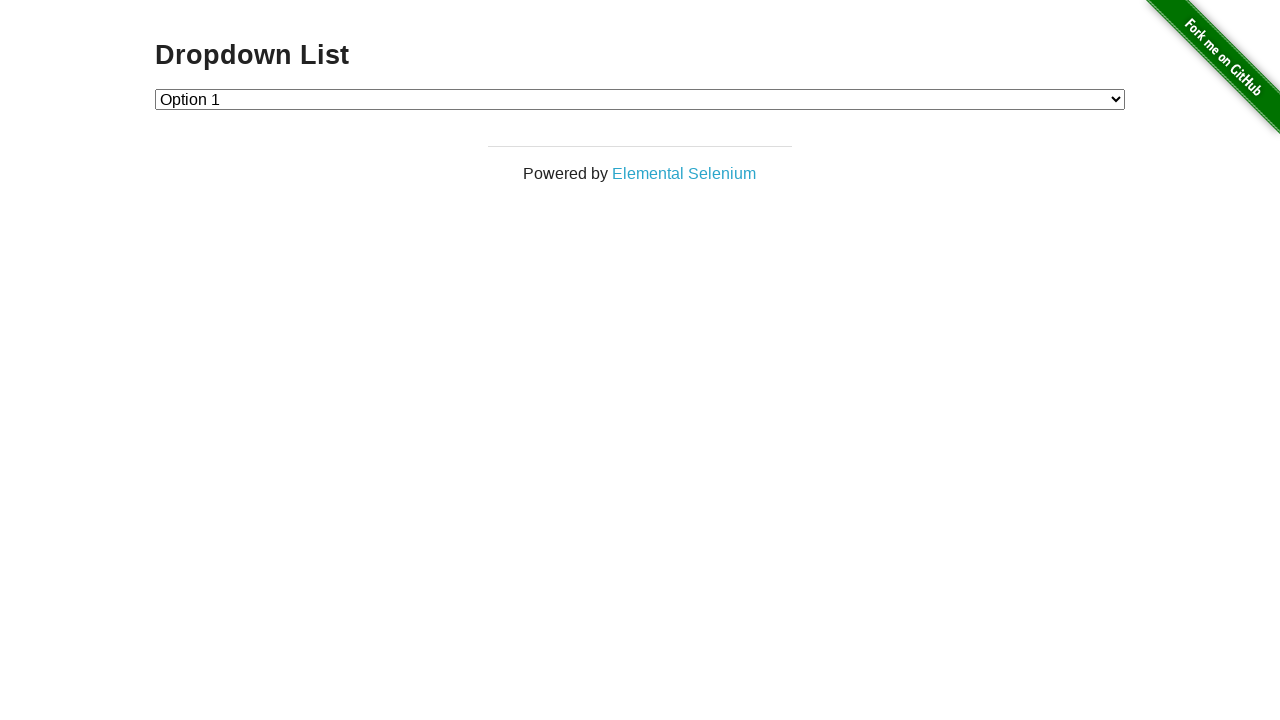

Verified that 'Option 1' (value '1') was correctly selected
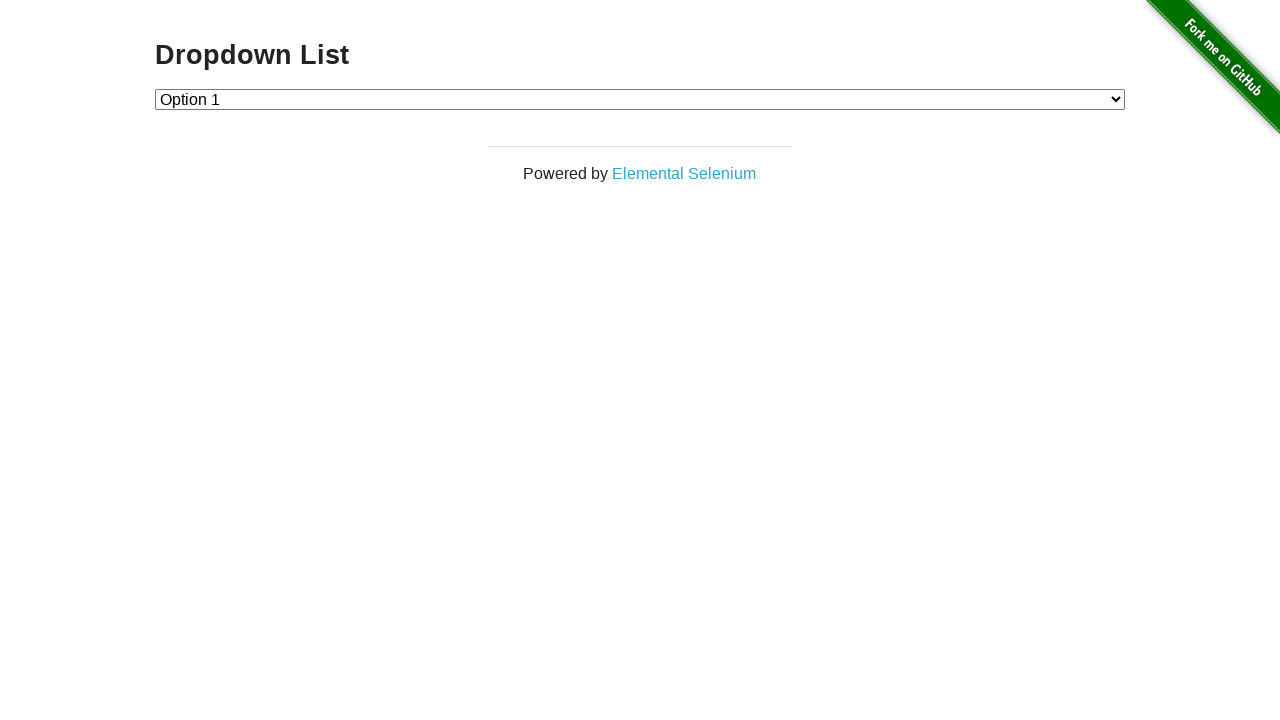

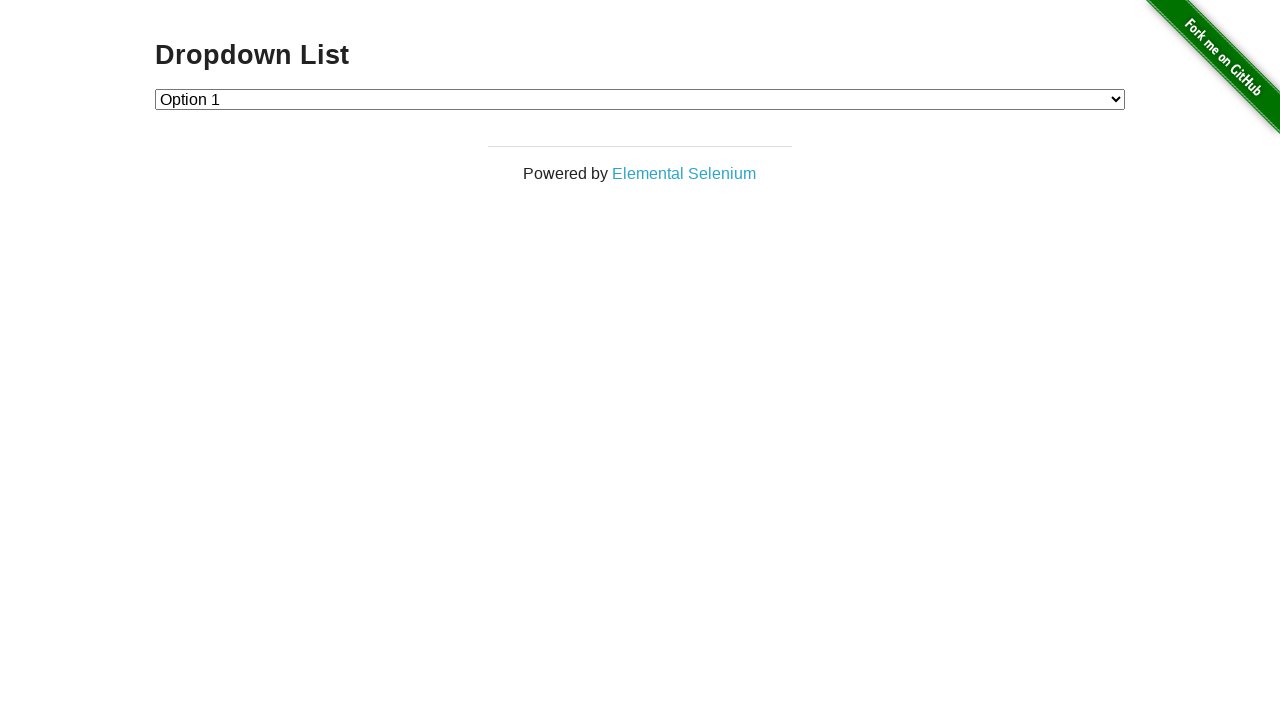